Navigates to a file download page and clicks on a file link to initiate a download

Starting URL: https://the-internet.herokuapp.com/download

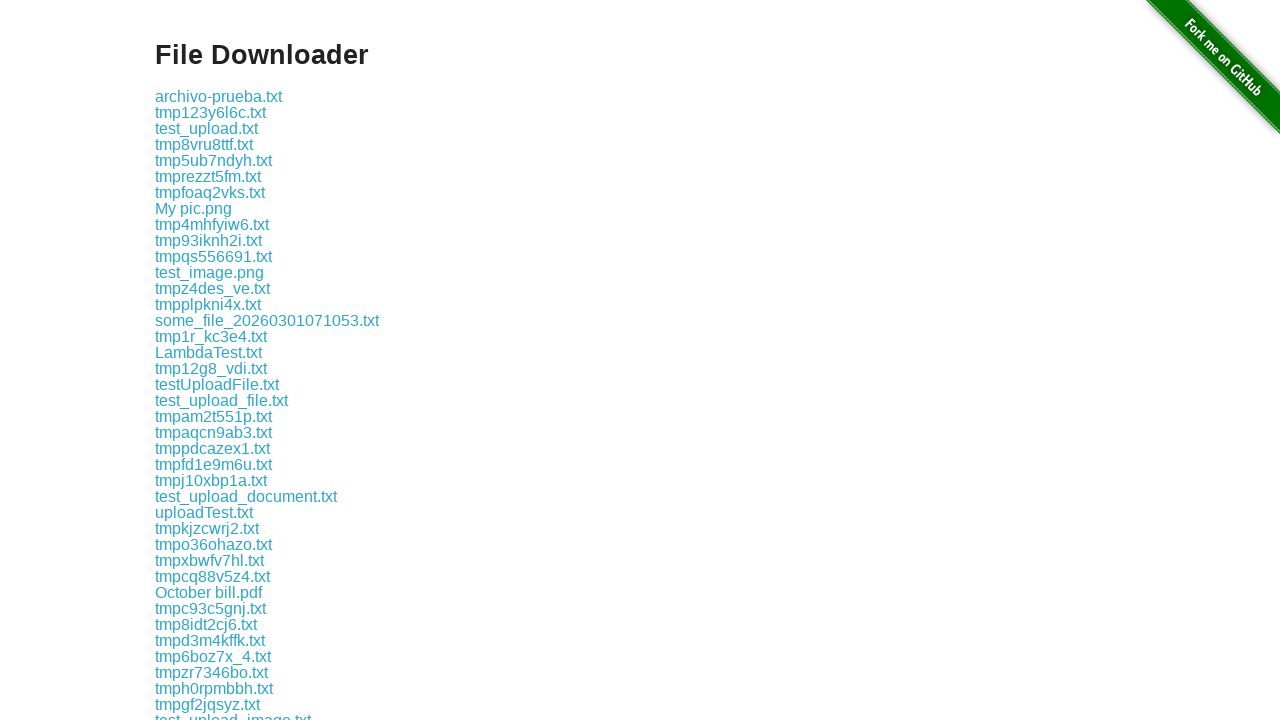

Download page loaded and file link appeared
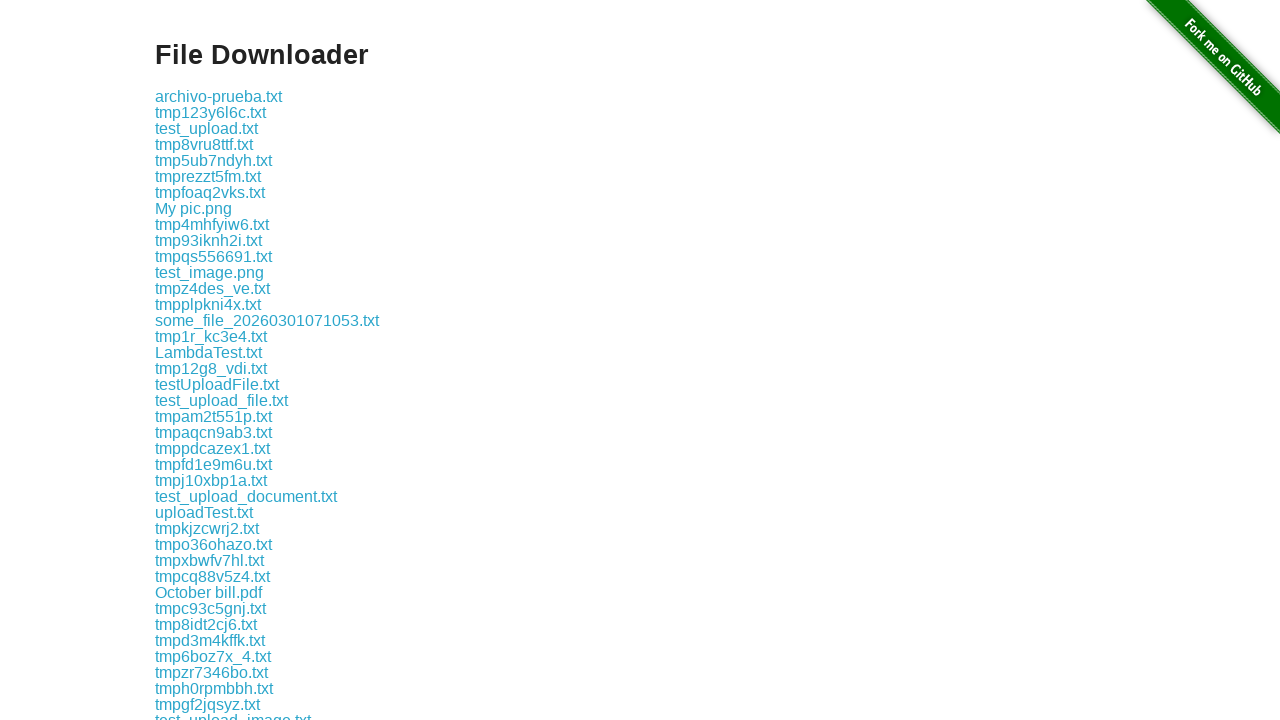

Clicked on file link to initiate download at (198, 360) on text=some-file.txt
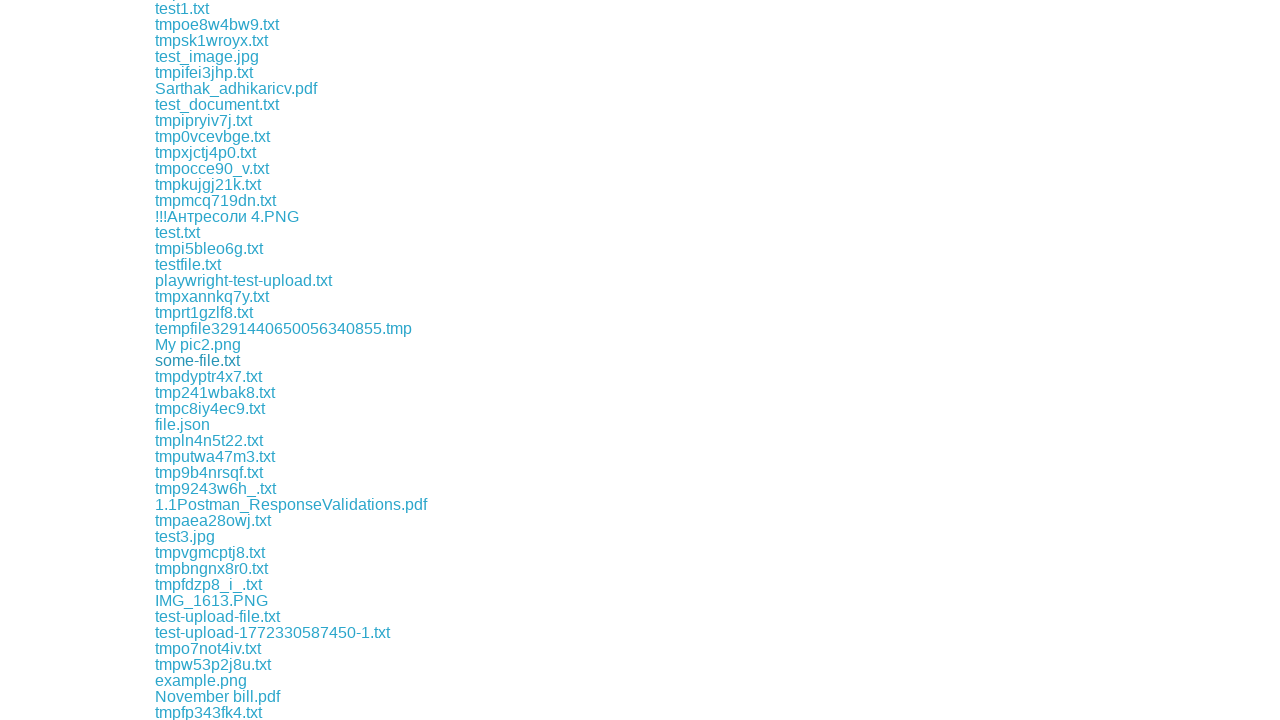

Download object retrieved
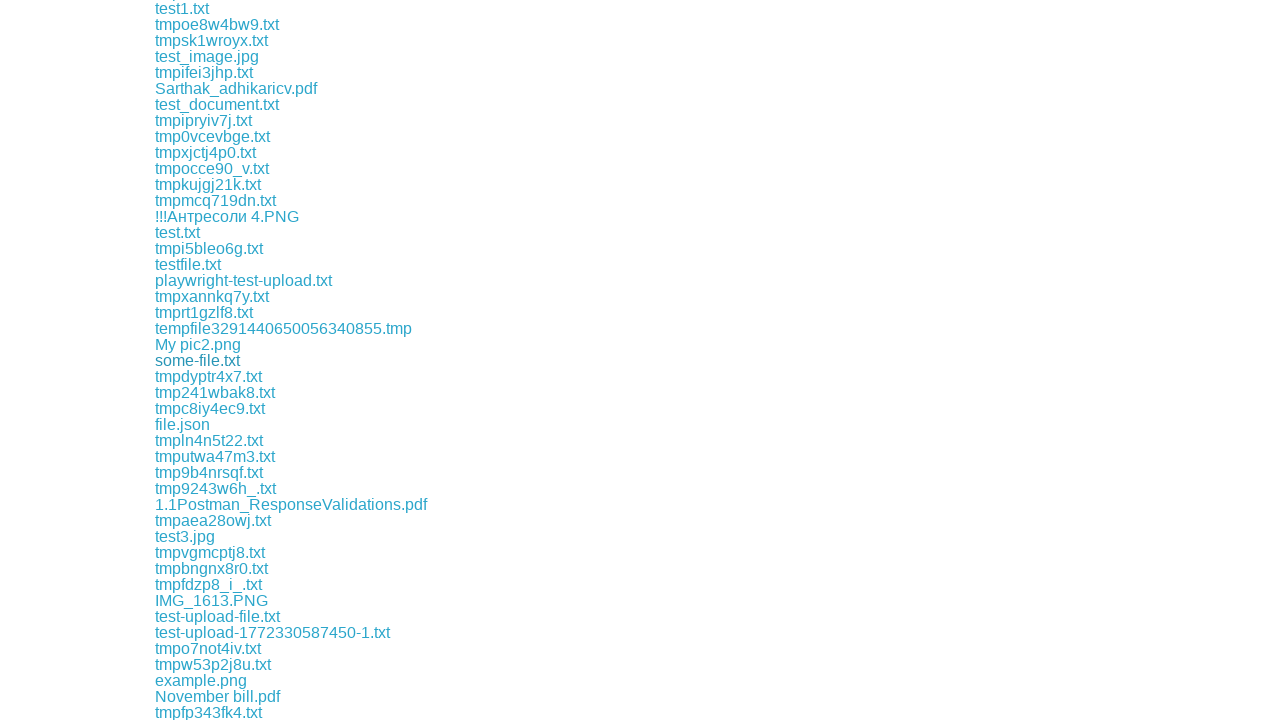

Download completed successfully
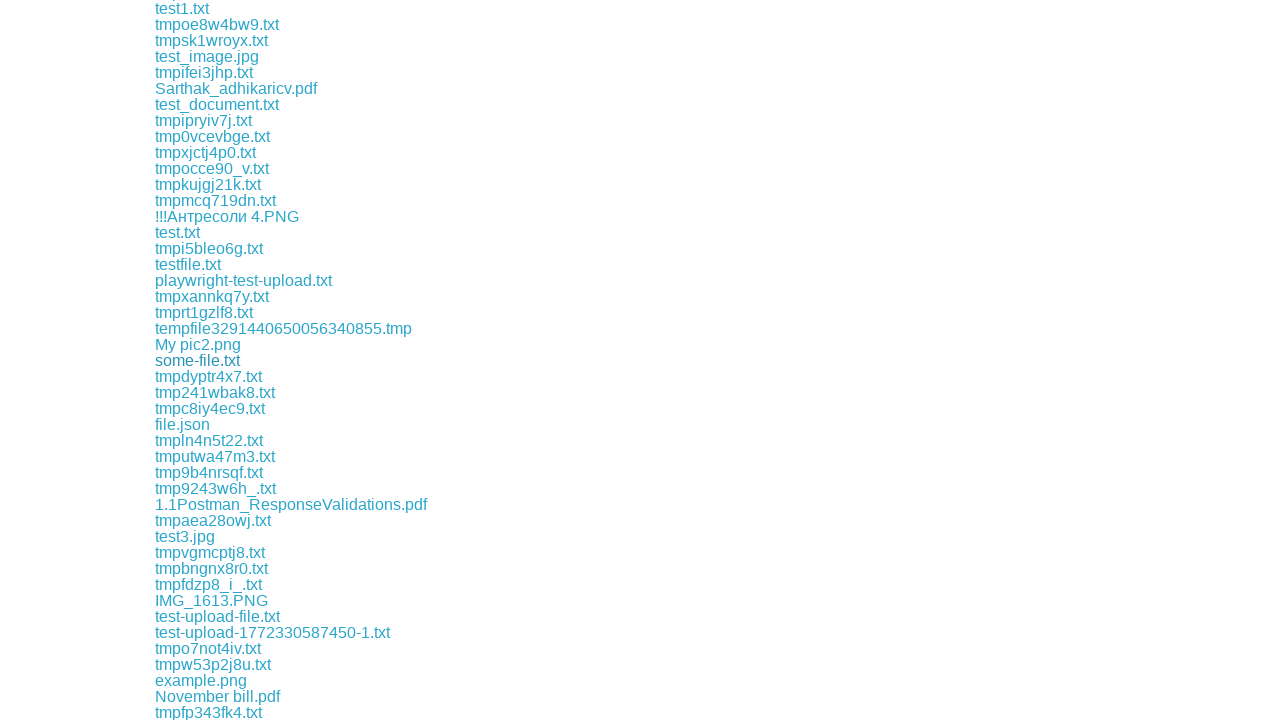

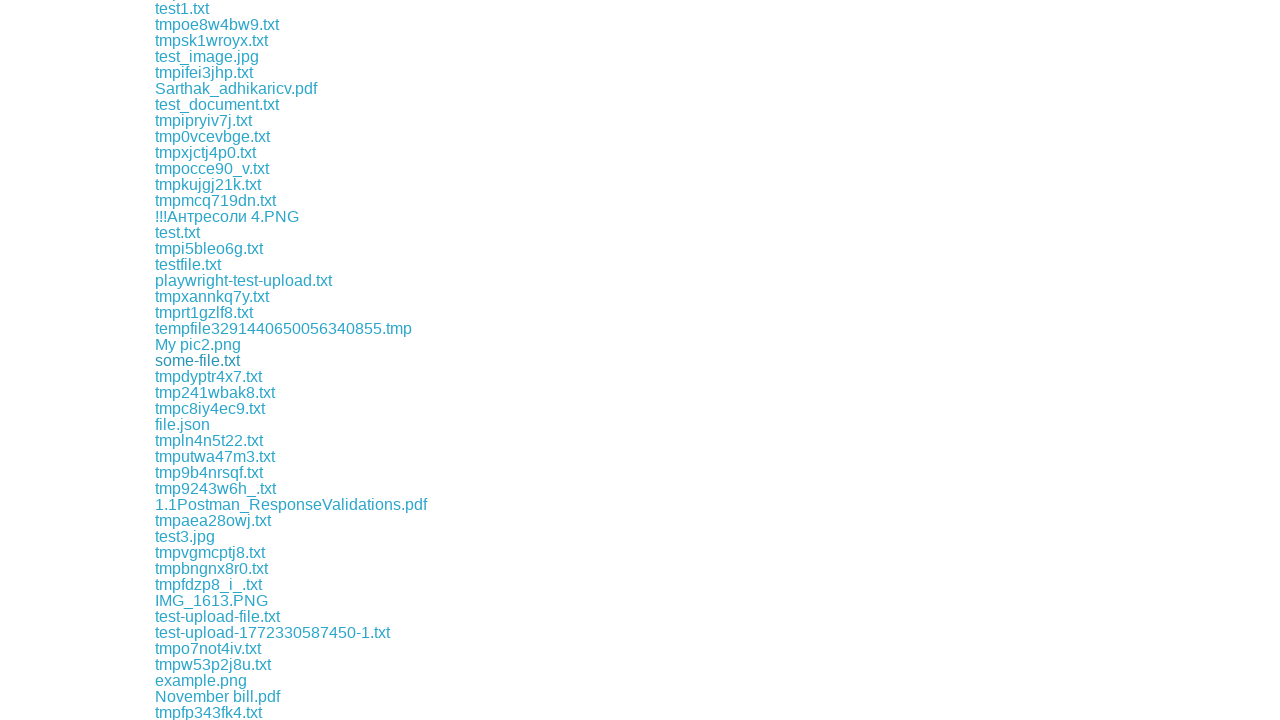